Tests clicking a button using JavaScript execution and verifies that a new element appears with the class "added-manually"

Starting URL: http://the-internet.herokuapp.com/add_remove_elements/

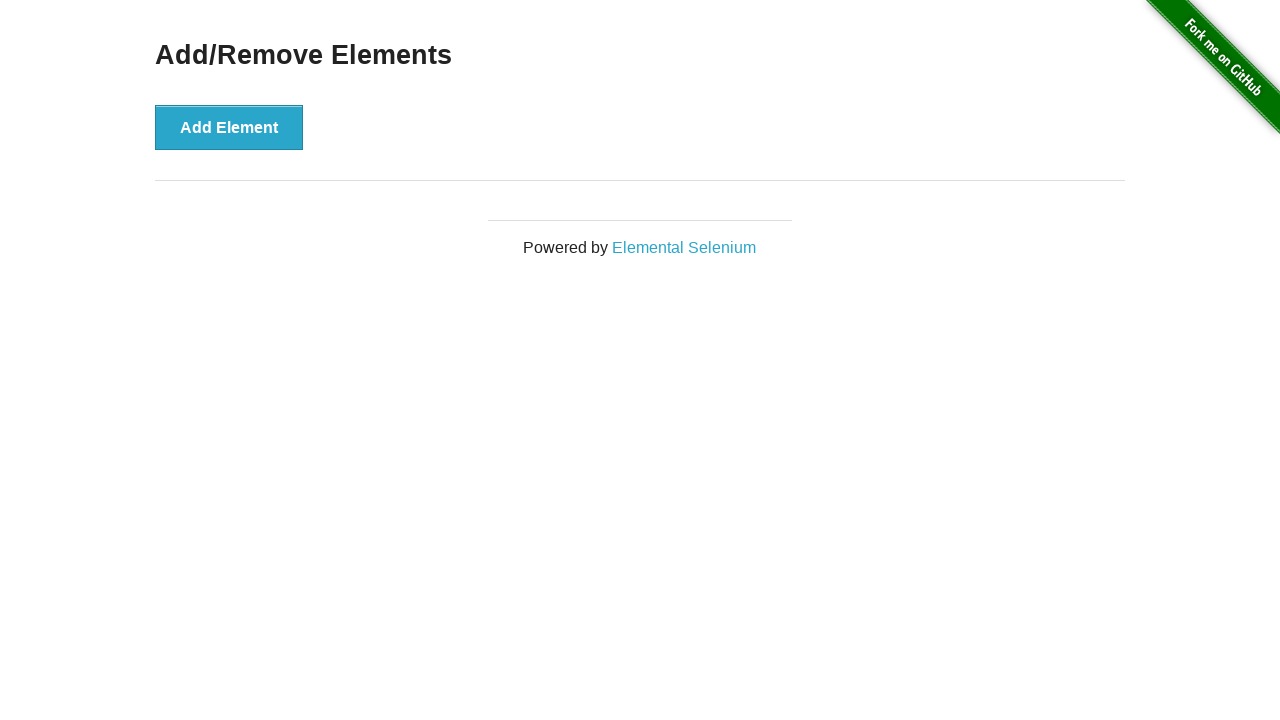

Clicked the 'Add Element' button using JavaScript execution at (229, 127) on button
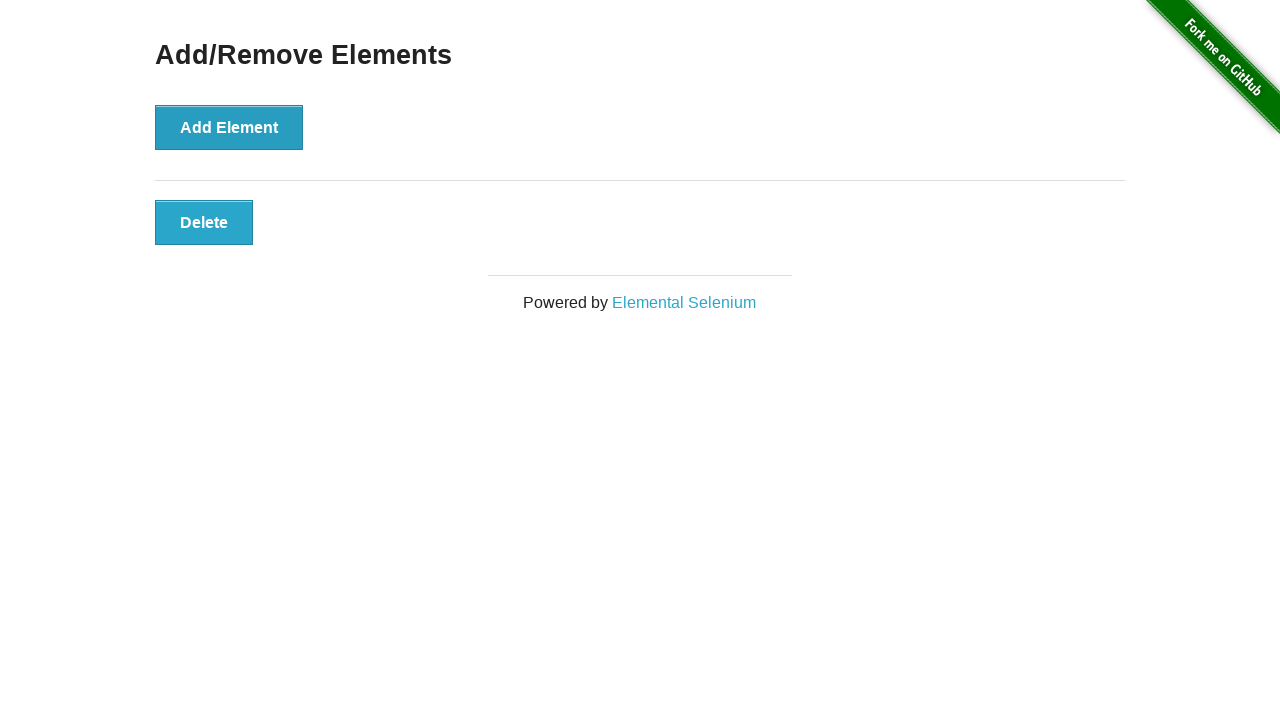

Verified that new element with class 'added-manually' appeared
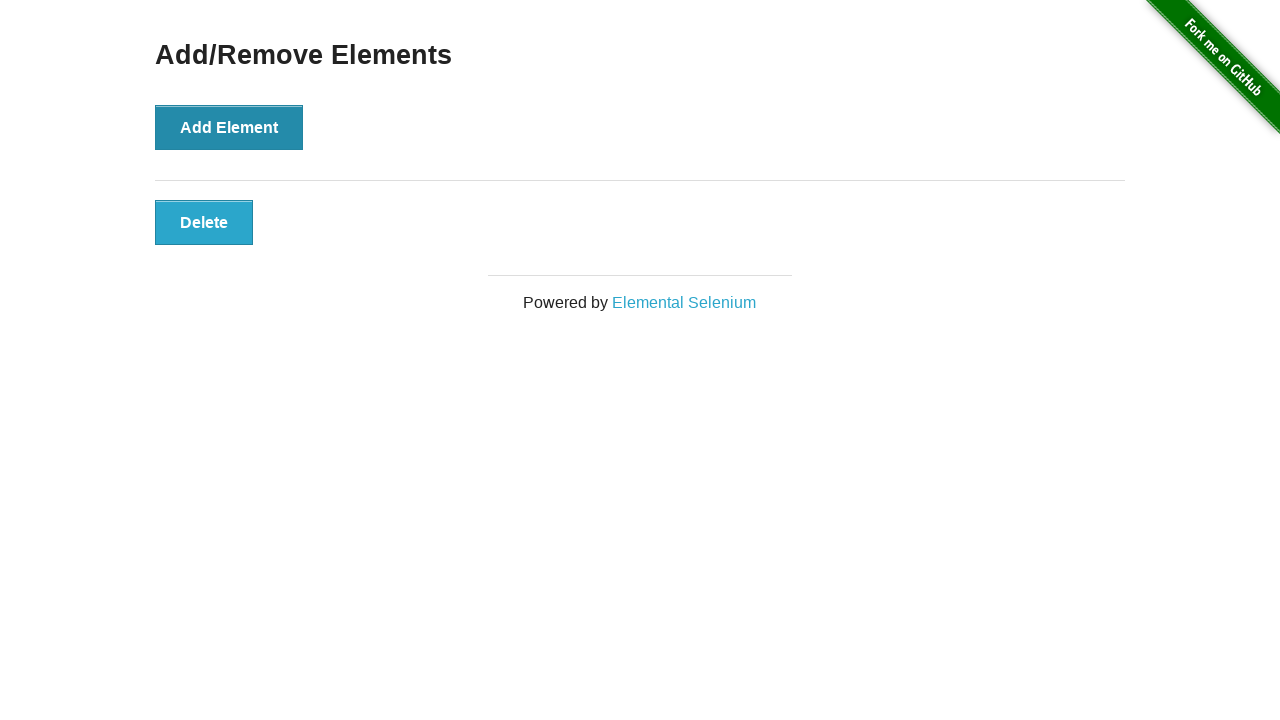

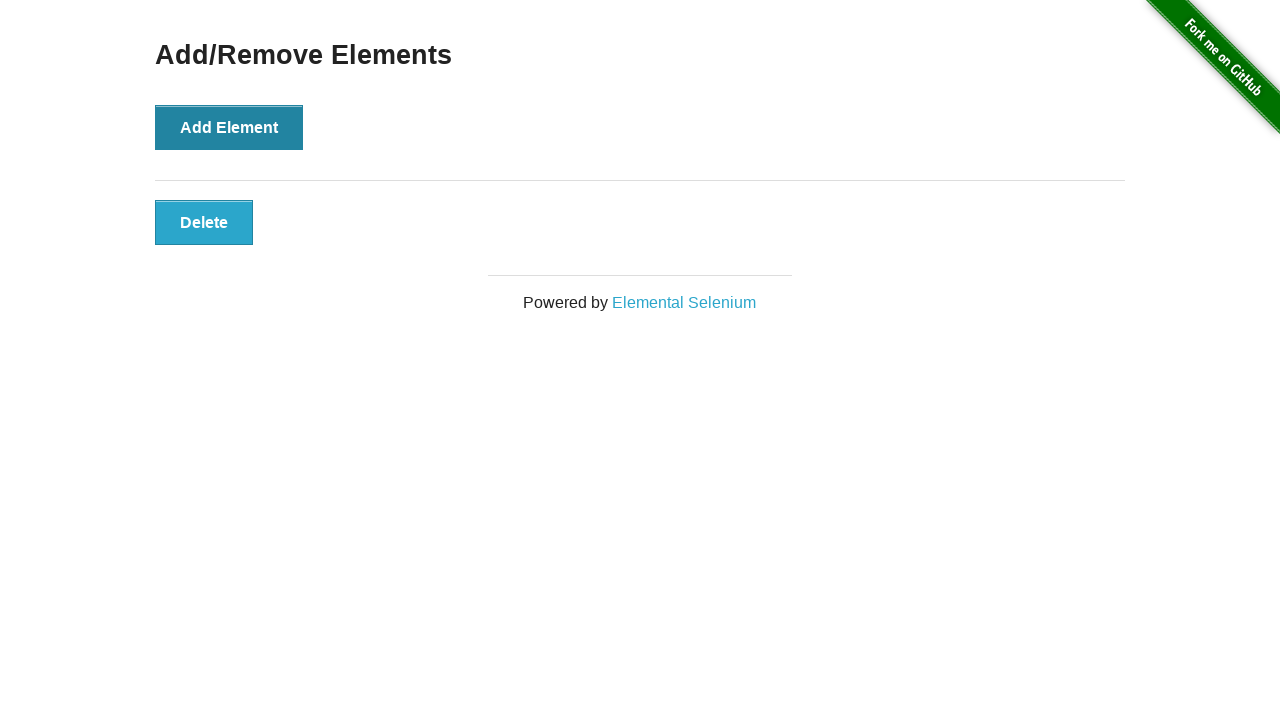